Tests an e-commerce workflow by searching for broccoli, adjusting quantity, adding to cart, applying a promo code, and completing the checkout process

Starting URL: https://rahulshettyacademy.com/seleniumPractise/#/

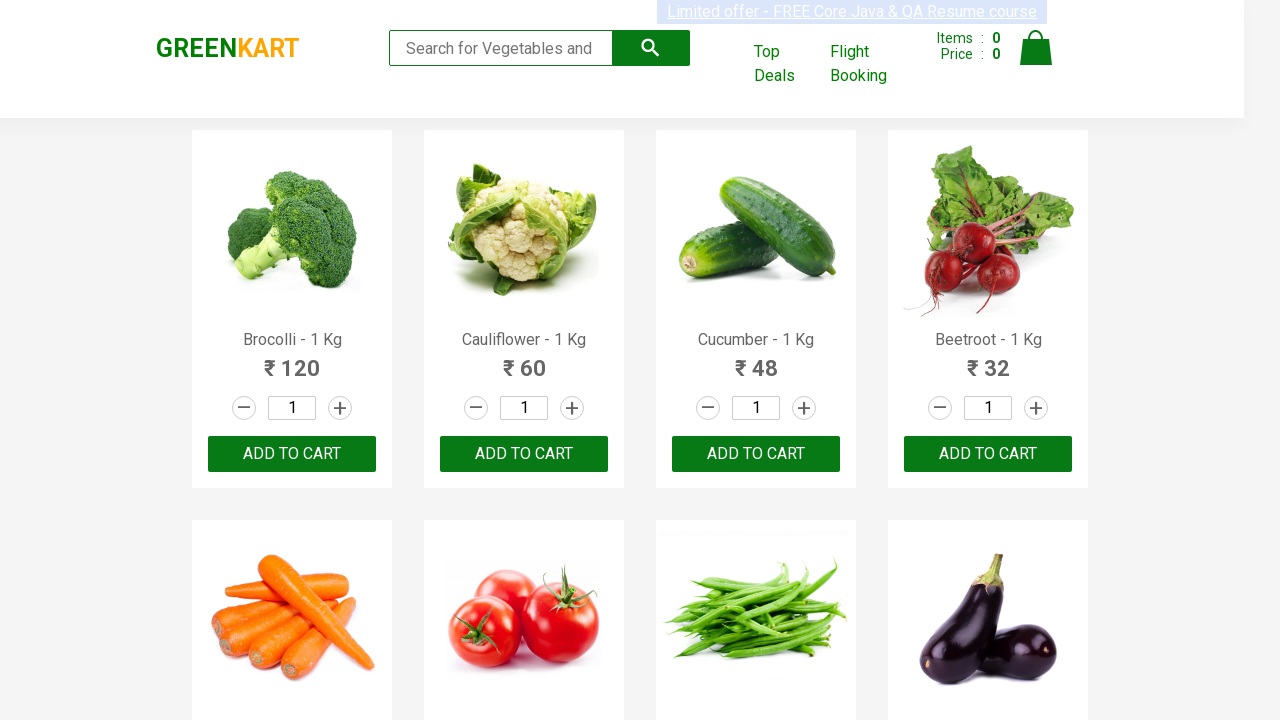

Filled search field with 'Brocolli' on .search-keyword[type="search"]
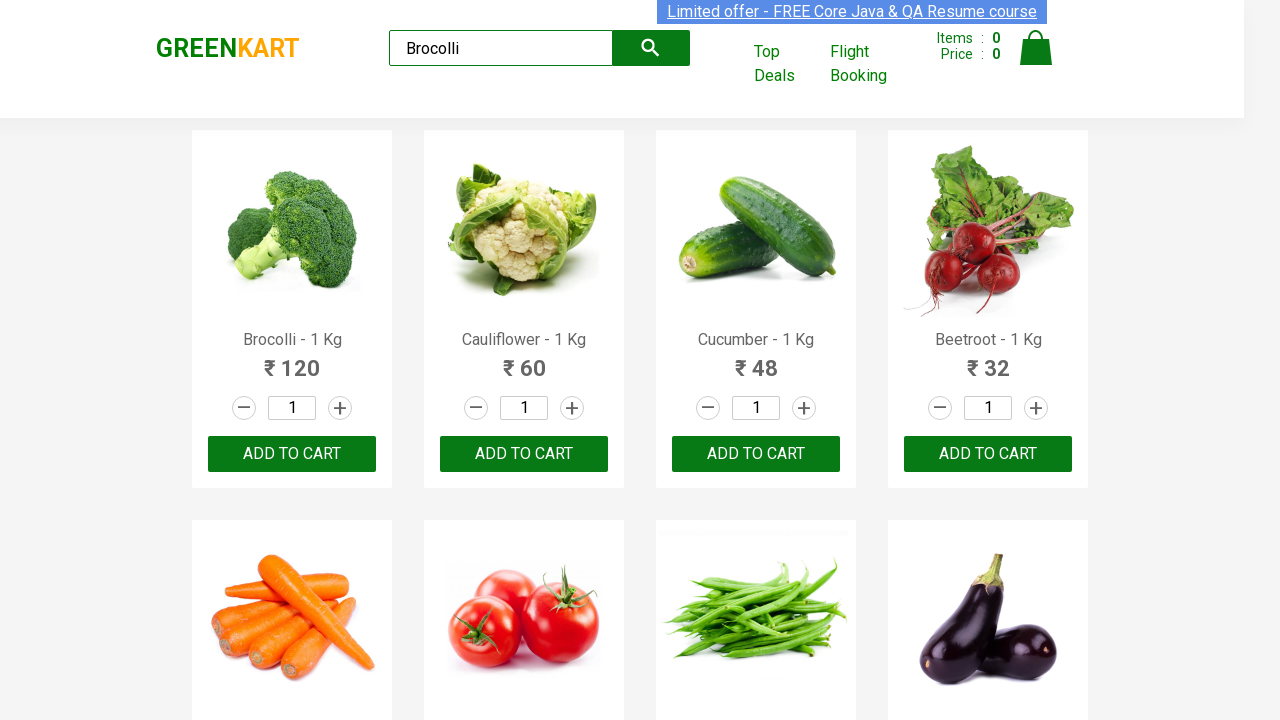

Products loaded and visible
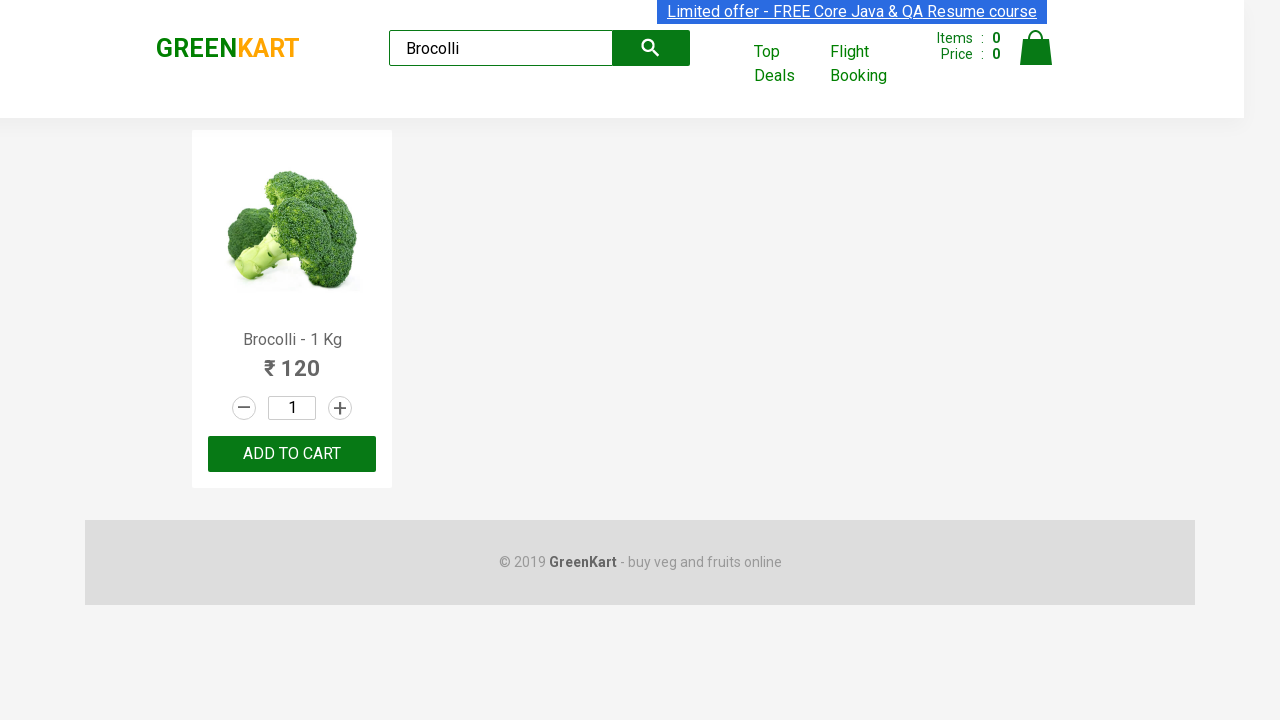

Clicked increment button first time at (340, 408) on a.increment
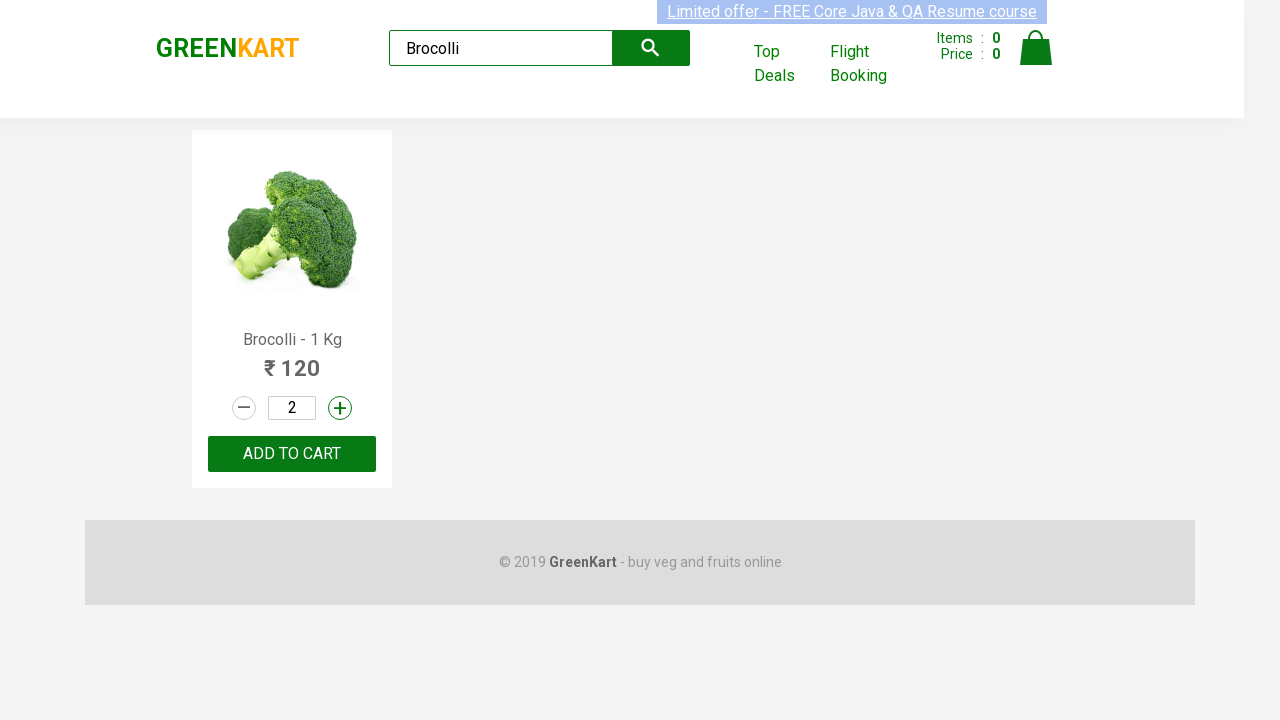

Clicked increment button second time at (340, 408) on a.increment
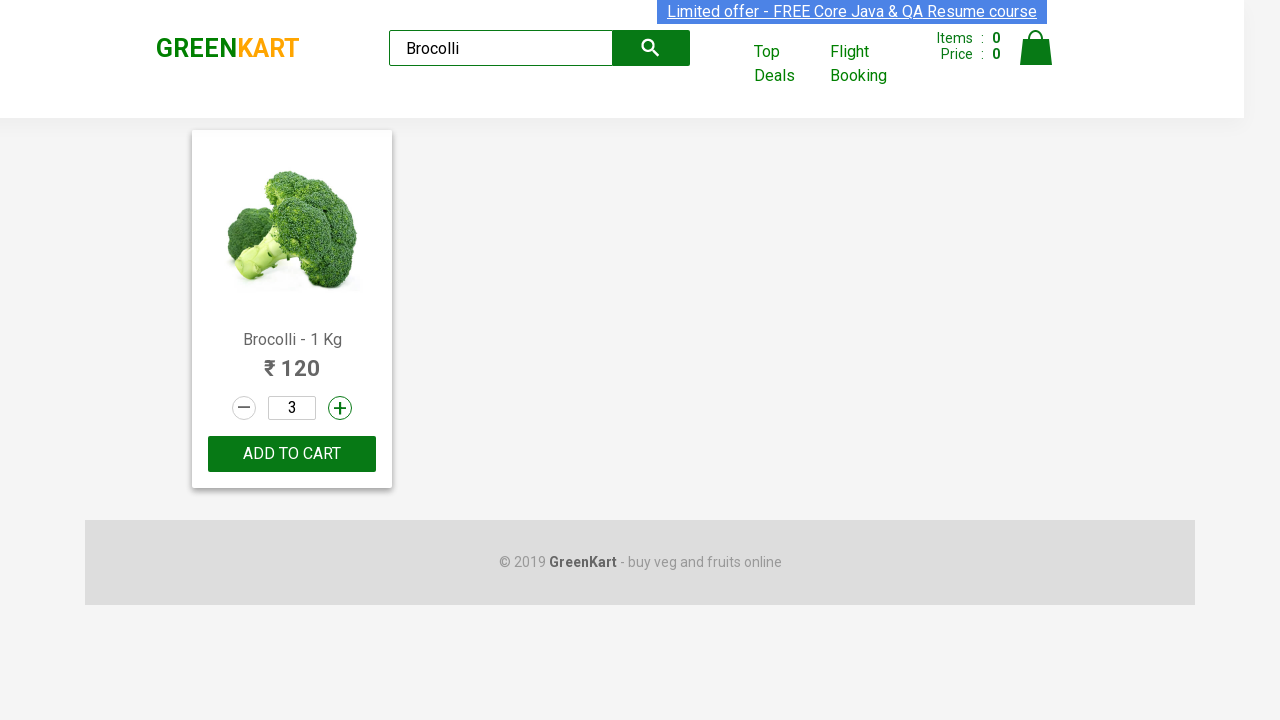

Clicked 'Add to Cart' button at (292, 454) on .product-action button
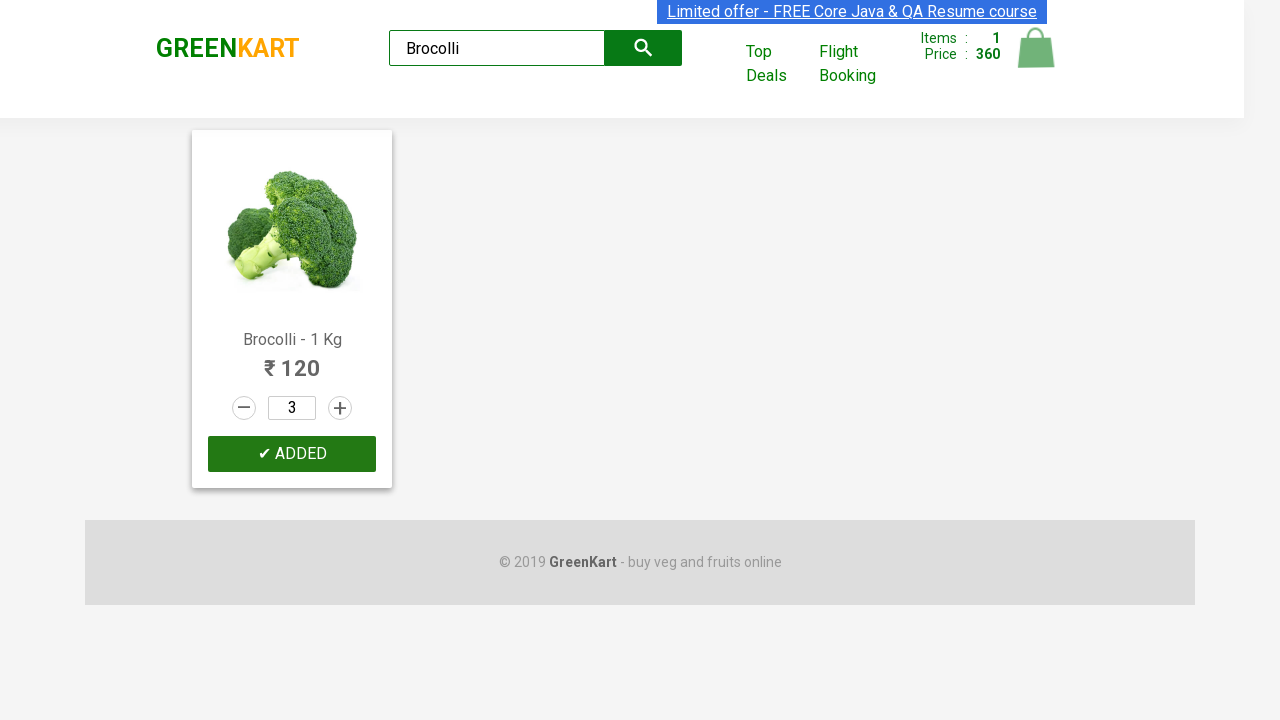

Opened shopping cart at (1036, 48) on img[alt="Cart"]
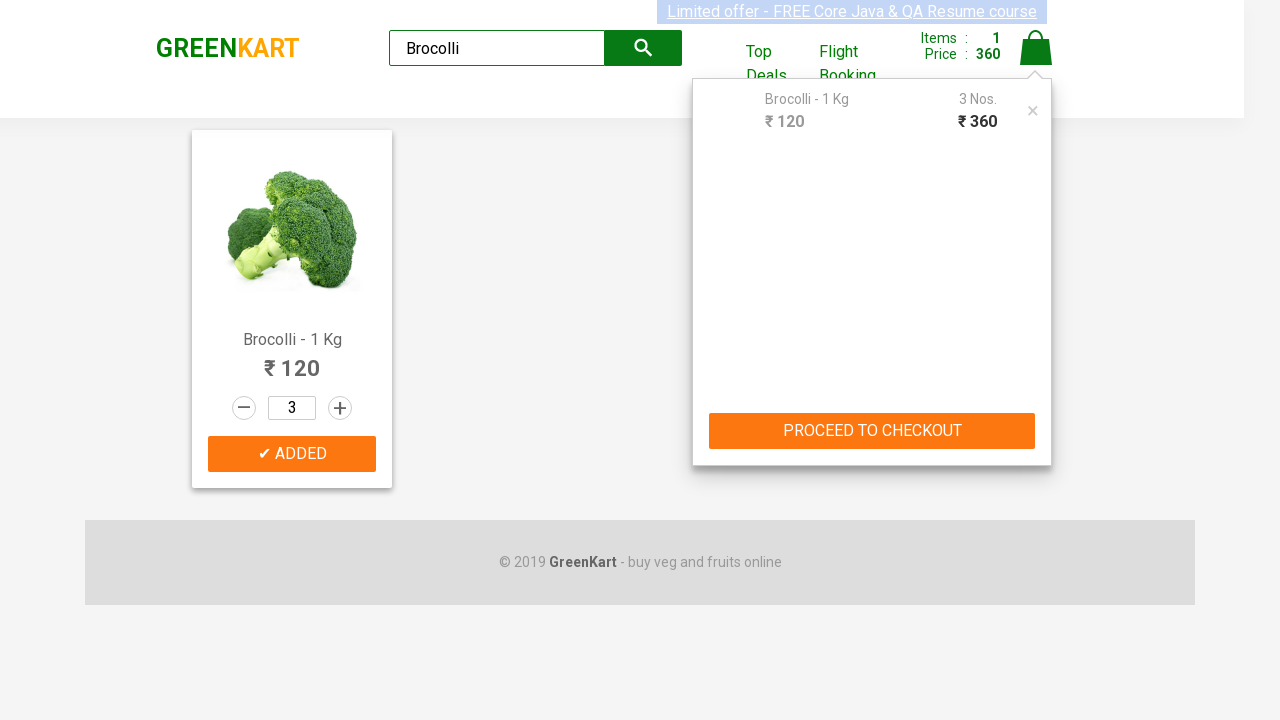

Clicked 'Proceed' button in cart at (872, 431) on .action-block button
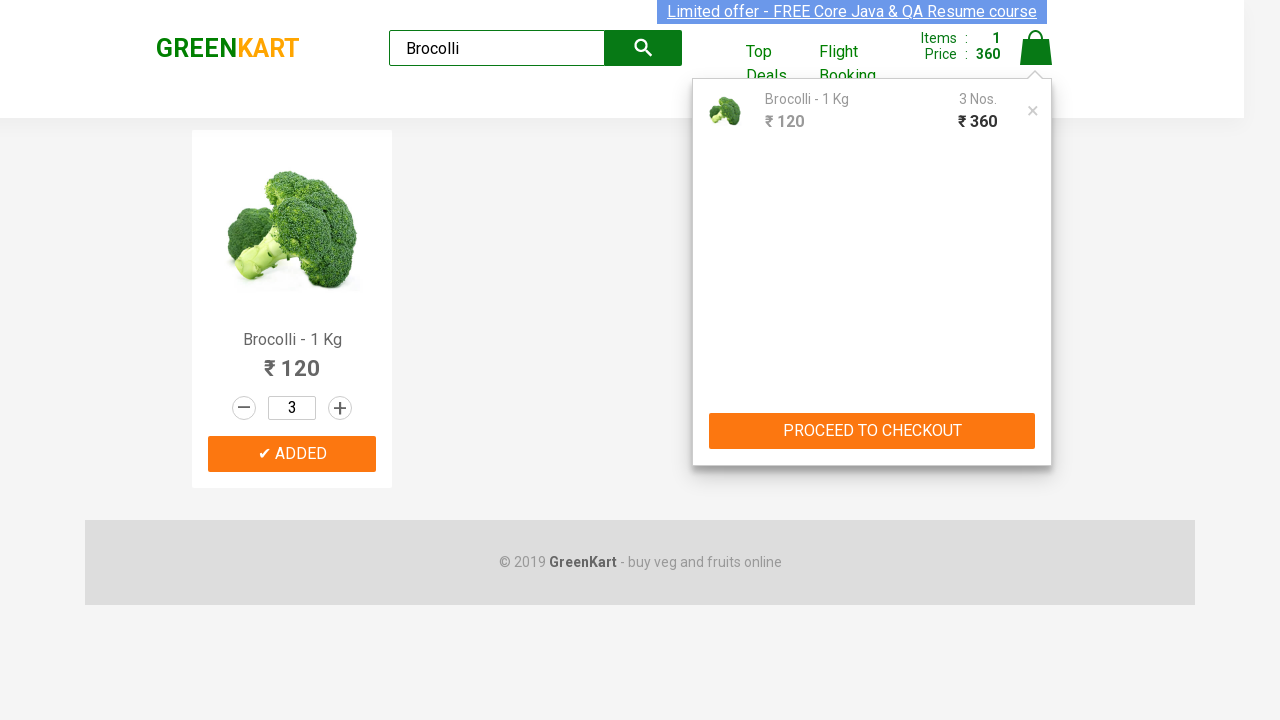

Filled promo code field with '12345' on .promoCode
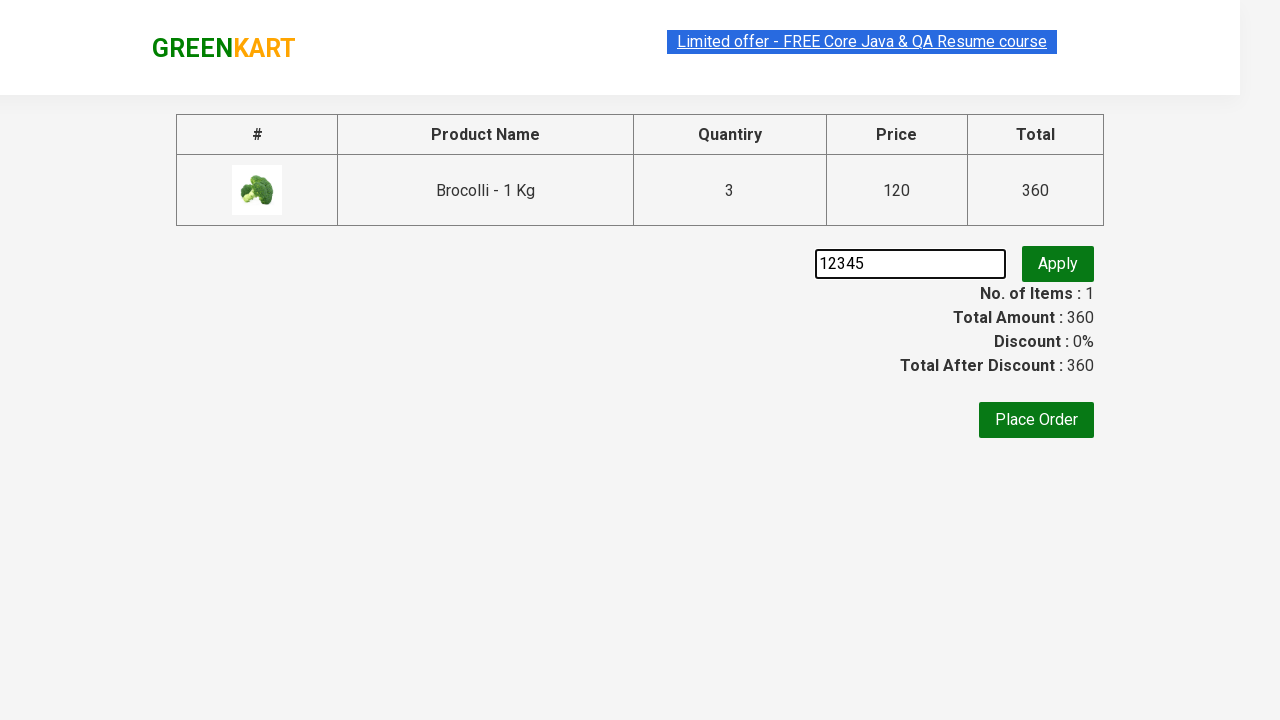

Clicked 'Apply' button for promo code at (1058, 264) on .promoBtn
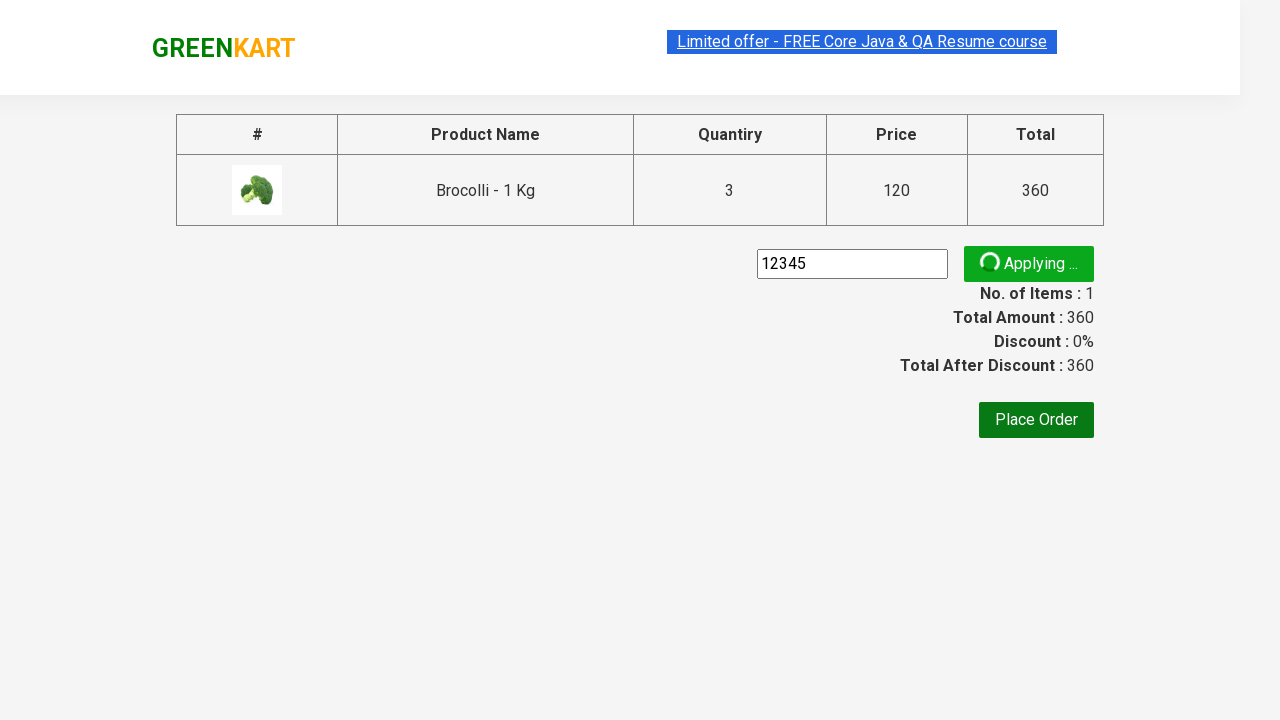

Promo code validation completed
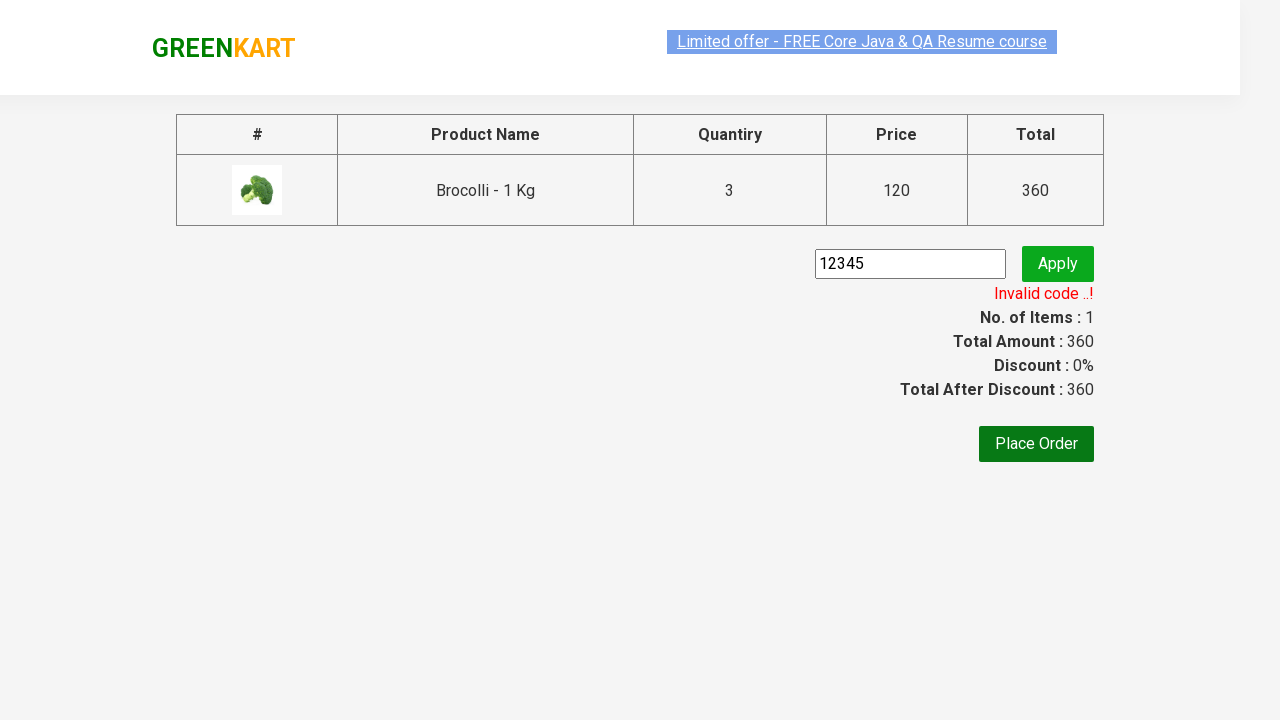

Clicked 'Place Order' button at (1036, 444) on button:has-text("Place Order")
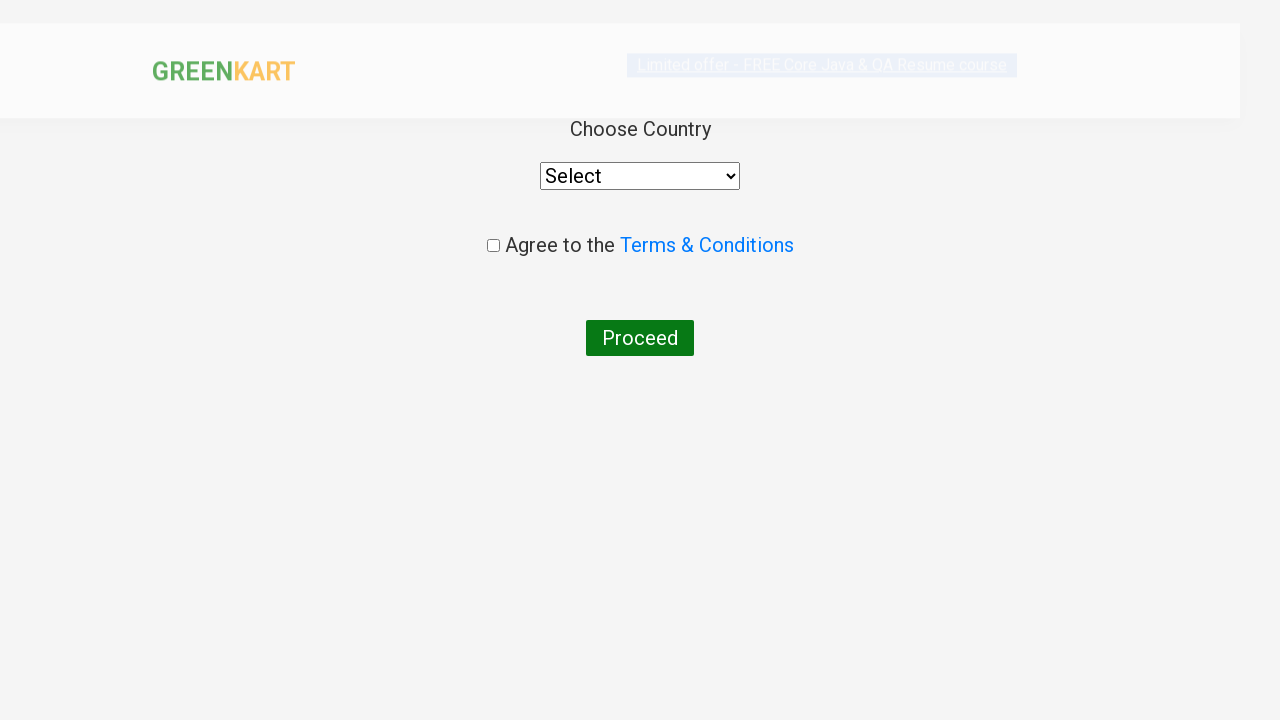

Selected 'Armenia' from country dropdown on select
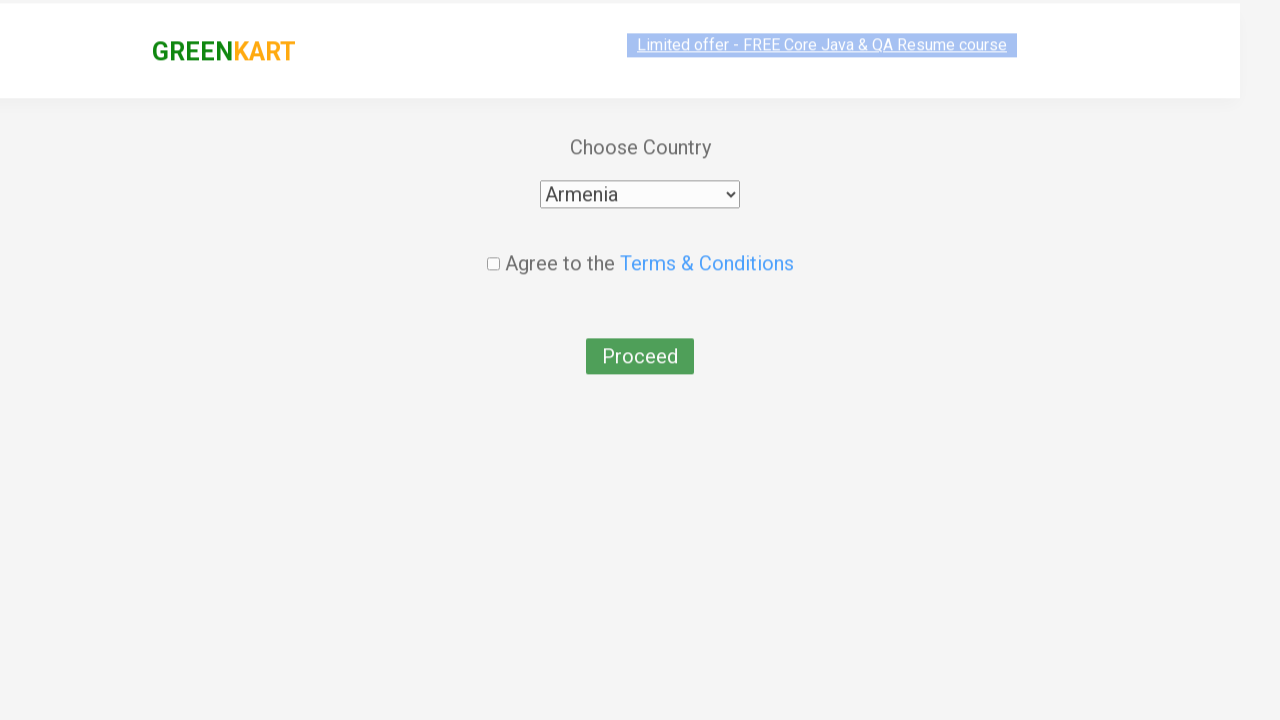

Checked agreement checkbox at (493, 246) on .chkAgree
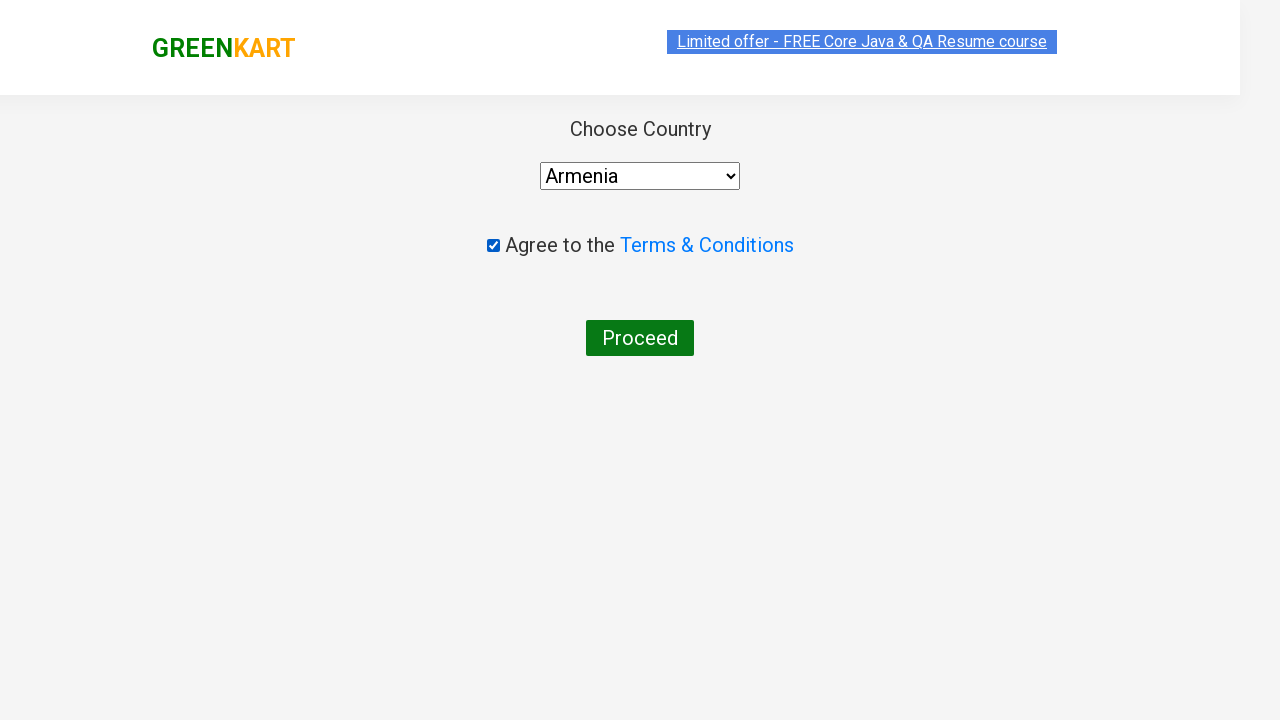

Clicked 'Proceed' button to complete order at (640, 338) on button:has-text("Proceed")
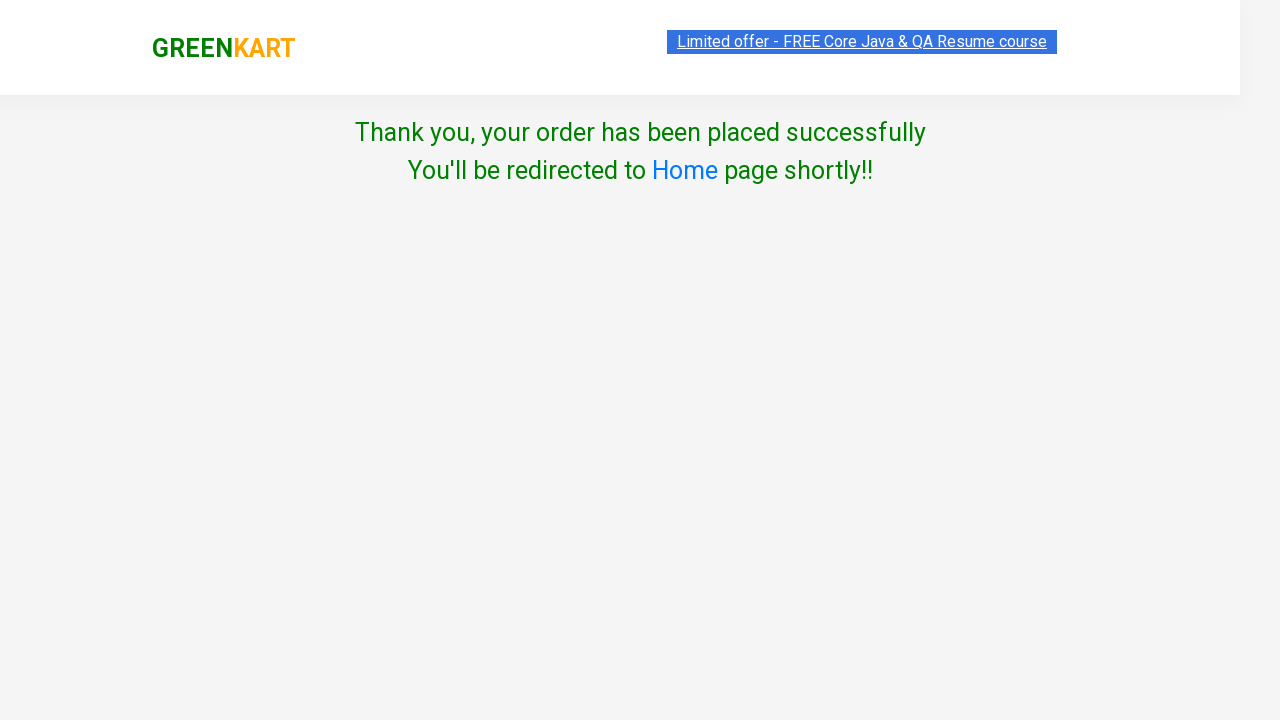

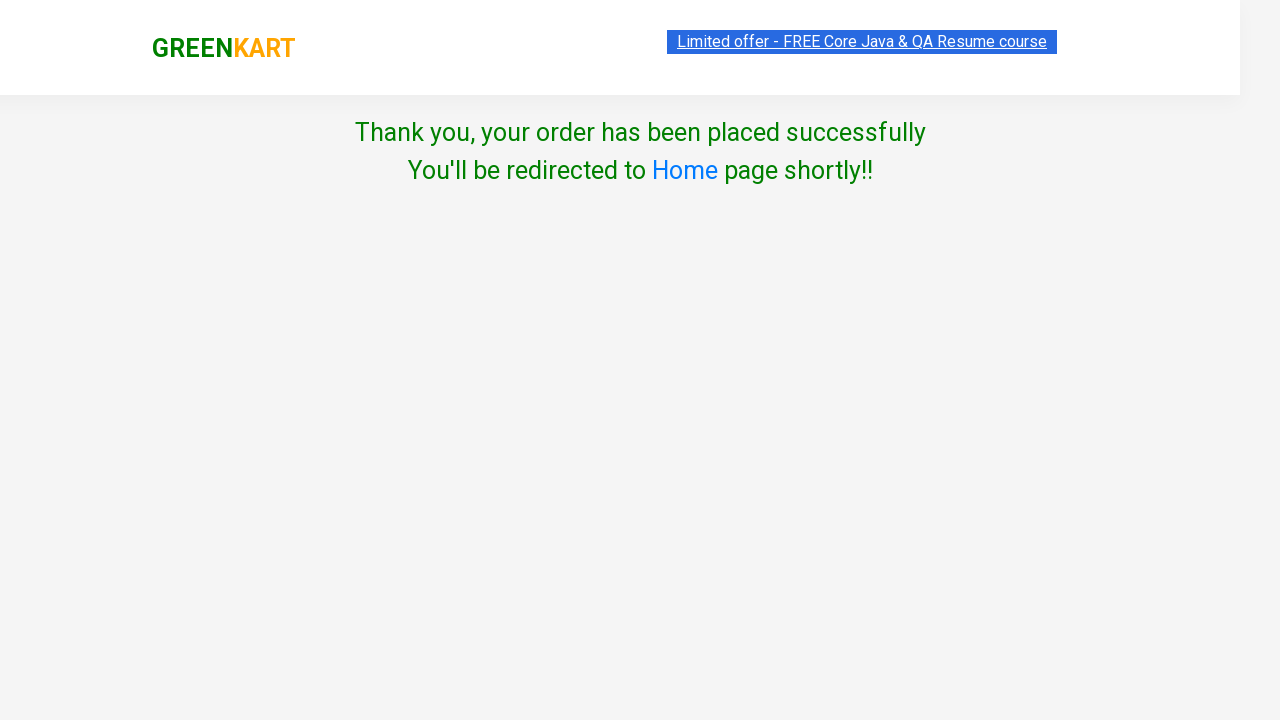